Navigates to Selenium HQ website and clicks on the Projects link after waiting for it to be clickable

Starting URL: https://www.seleniumhq.org/

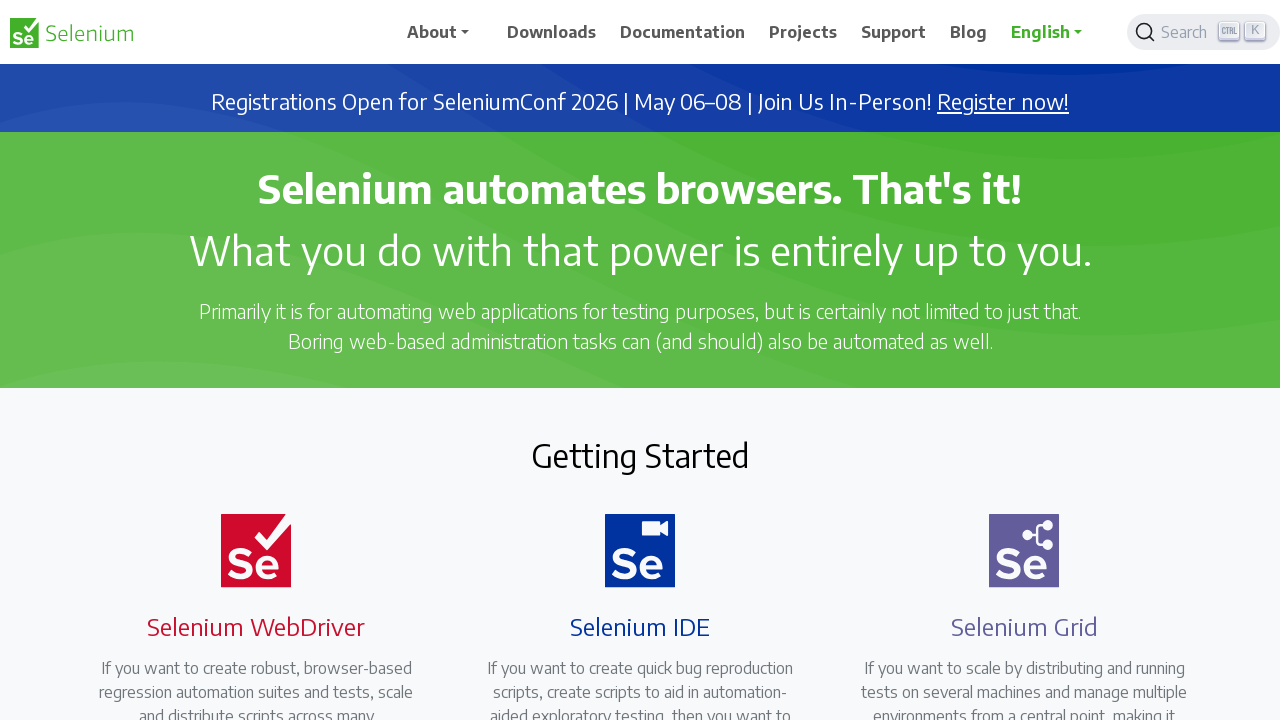

Navigated to Selenium HQ website
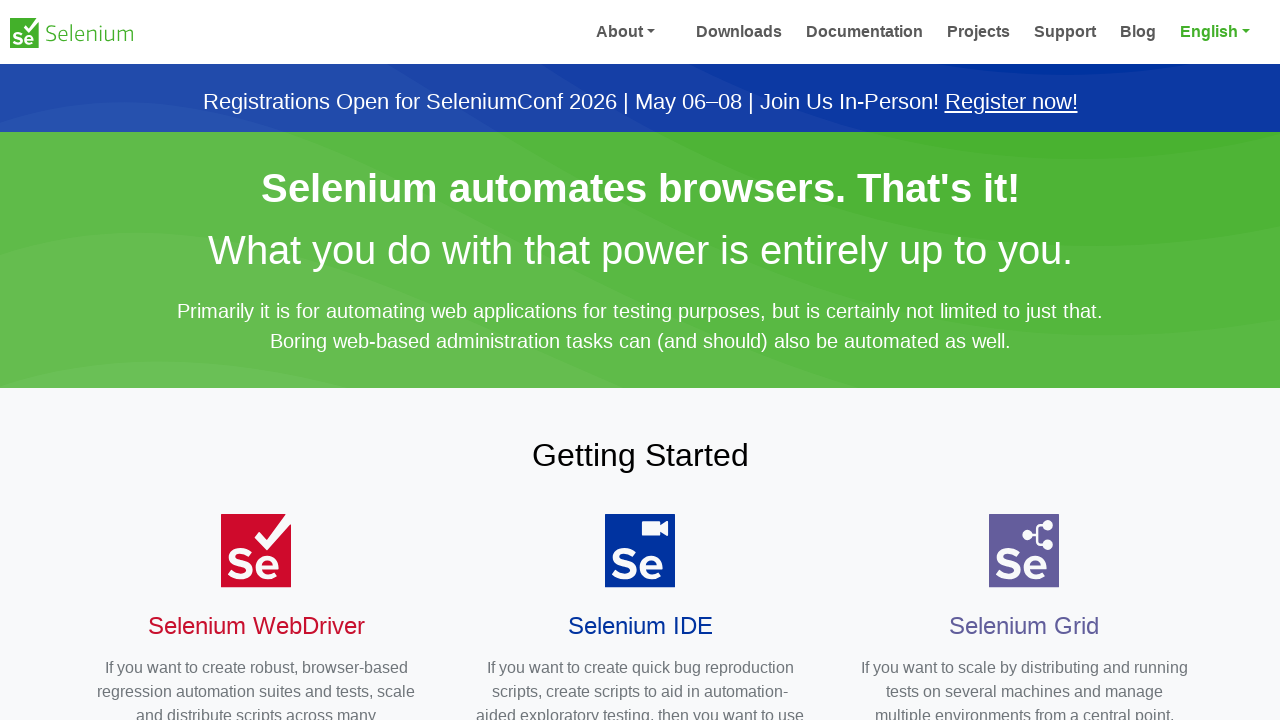

Waited for Projects link to be present
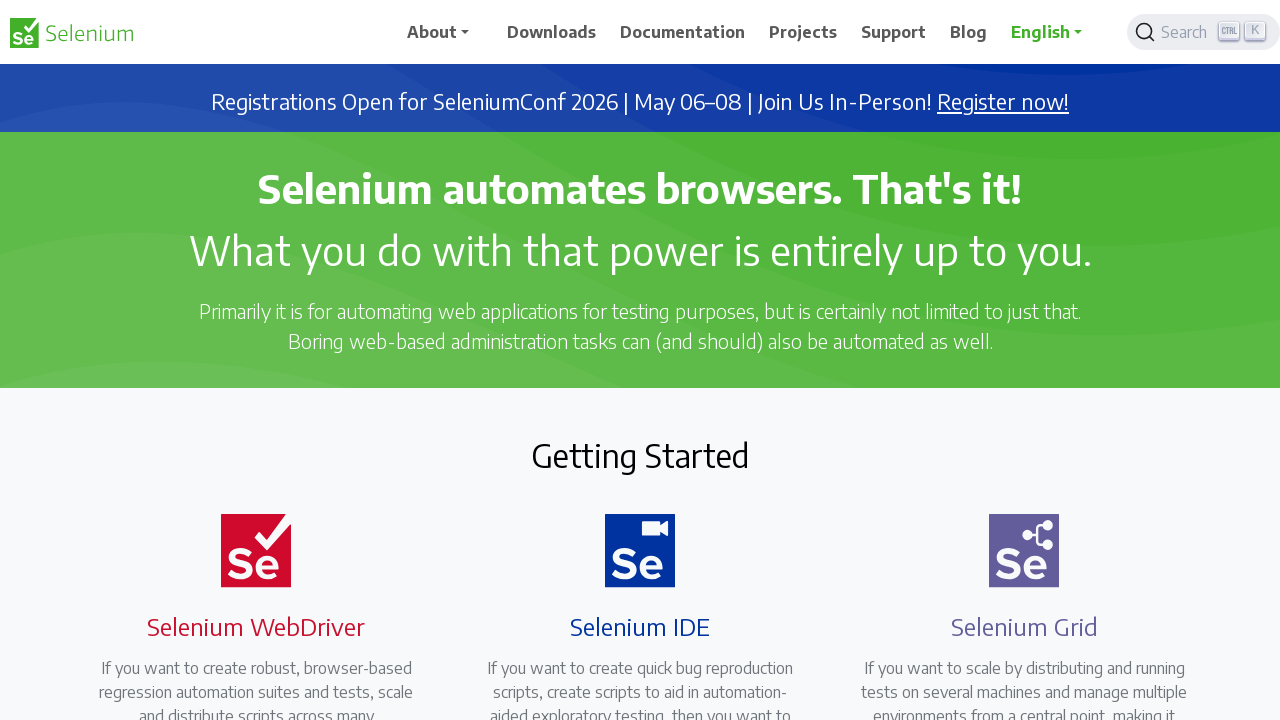

Waited for Projects link to be visible
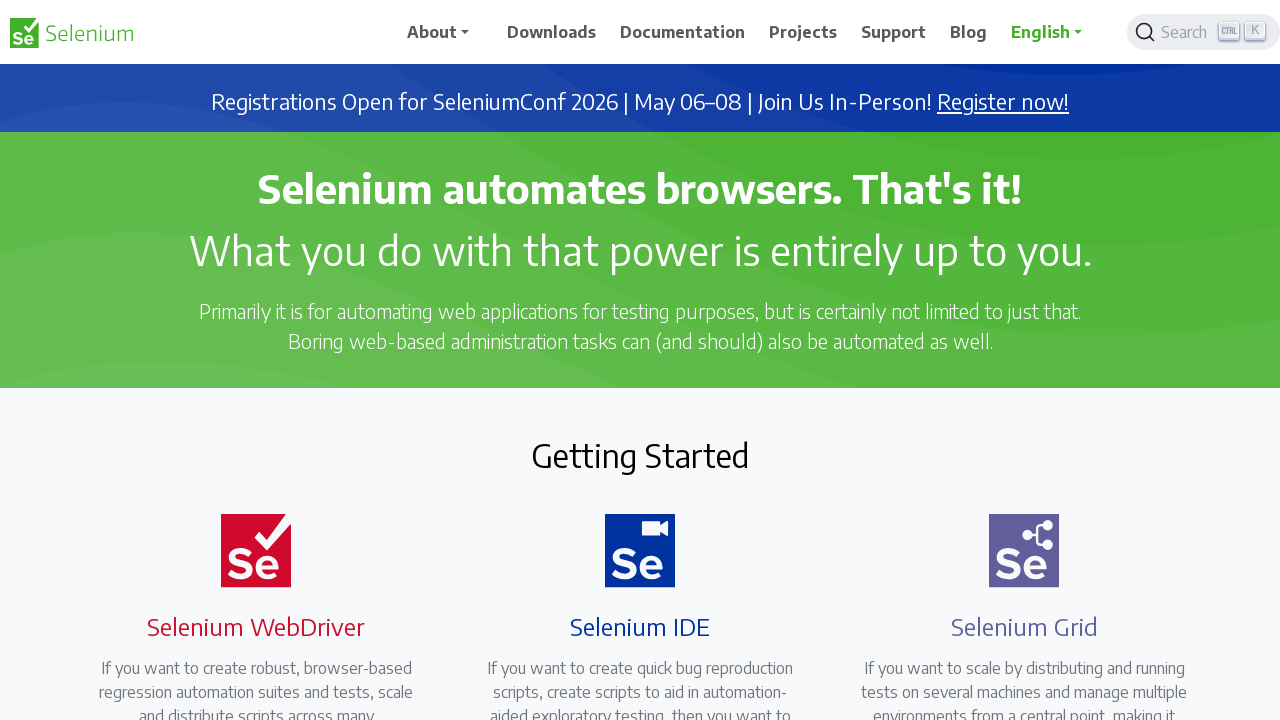

Clicked on the Projects link at (803, 32) on a:has-text('Projects')
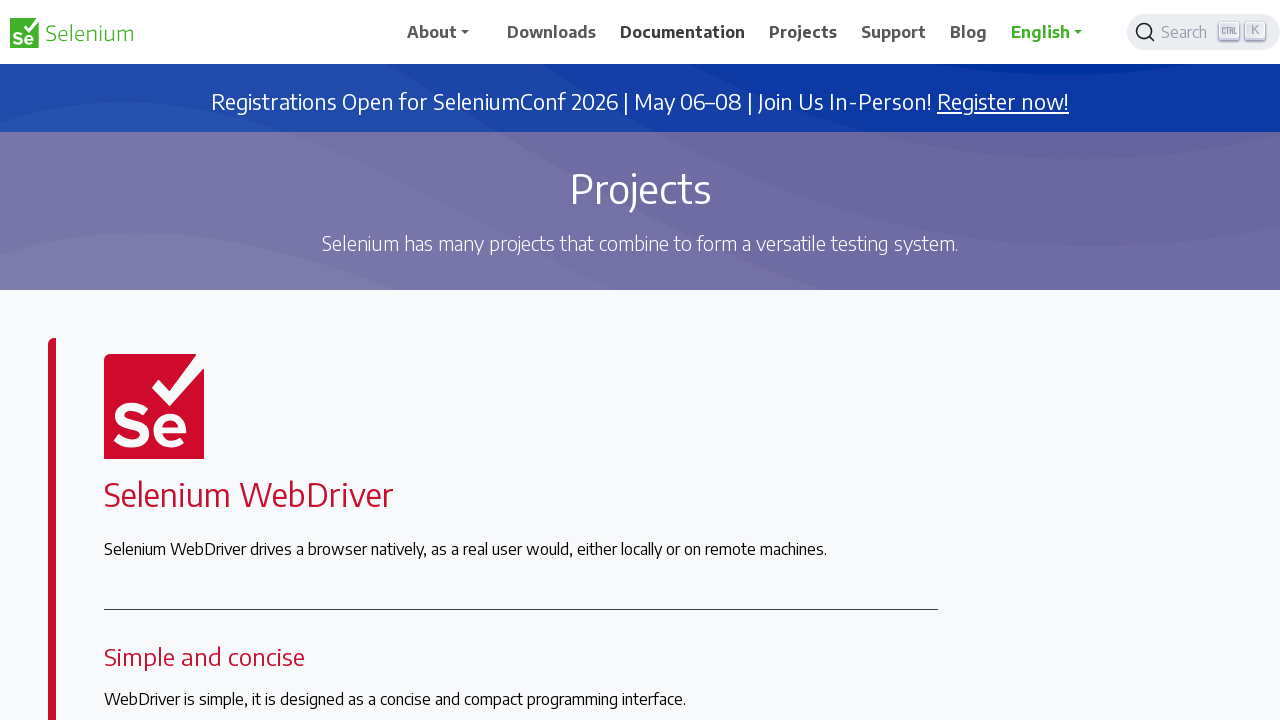

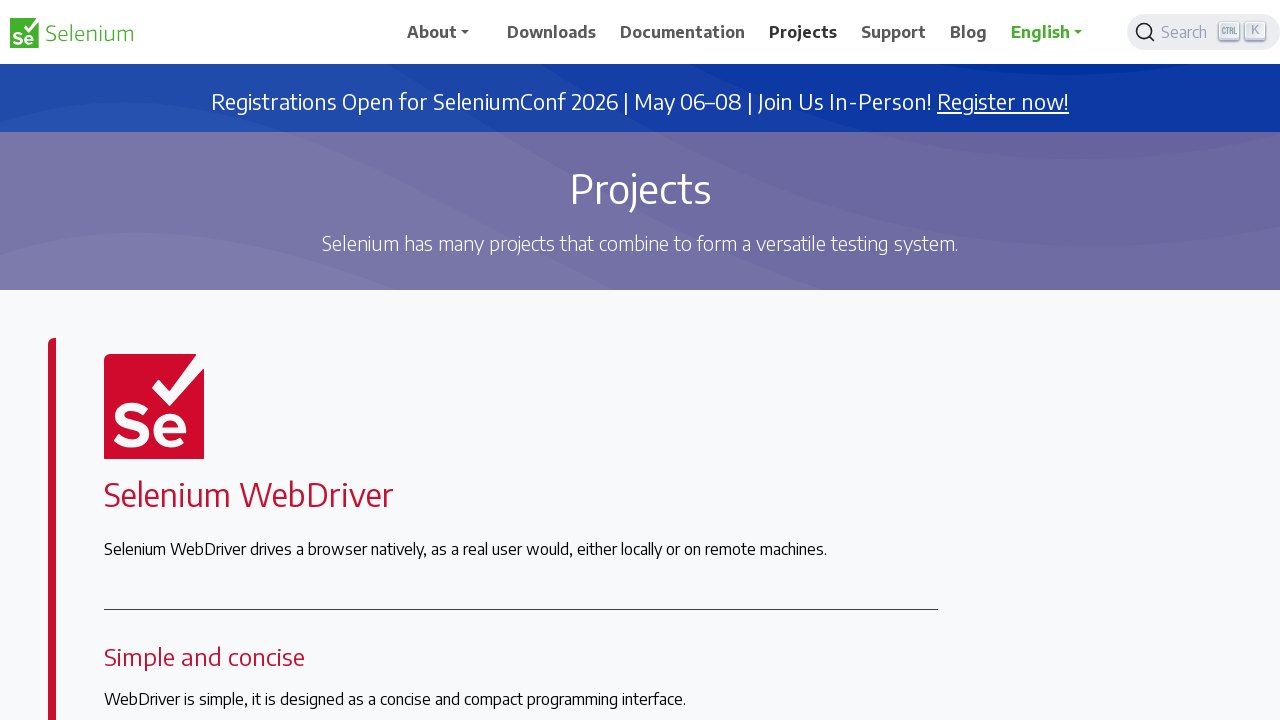